Tests fluent wait on a countdown timer, waiting until it displays "05"

Starting URL: https://automationfc.github.io/fluent-wait/

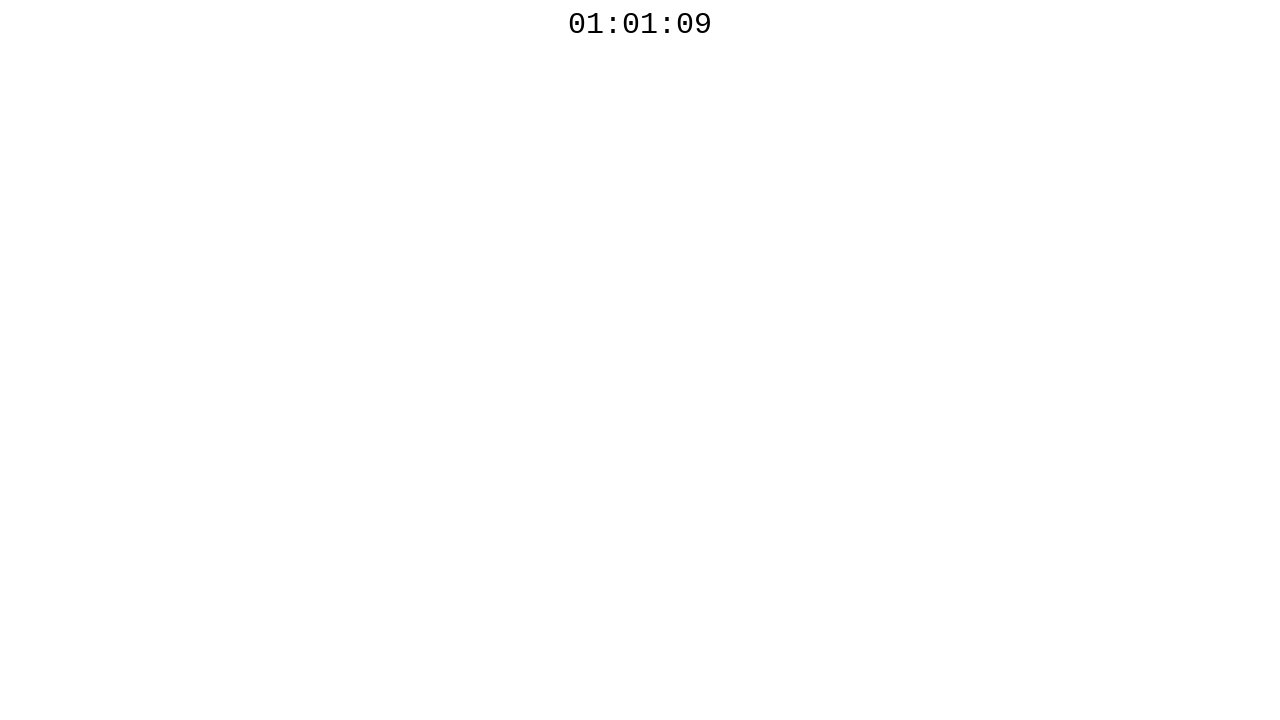

Located countdown timer element
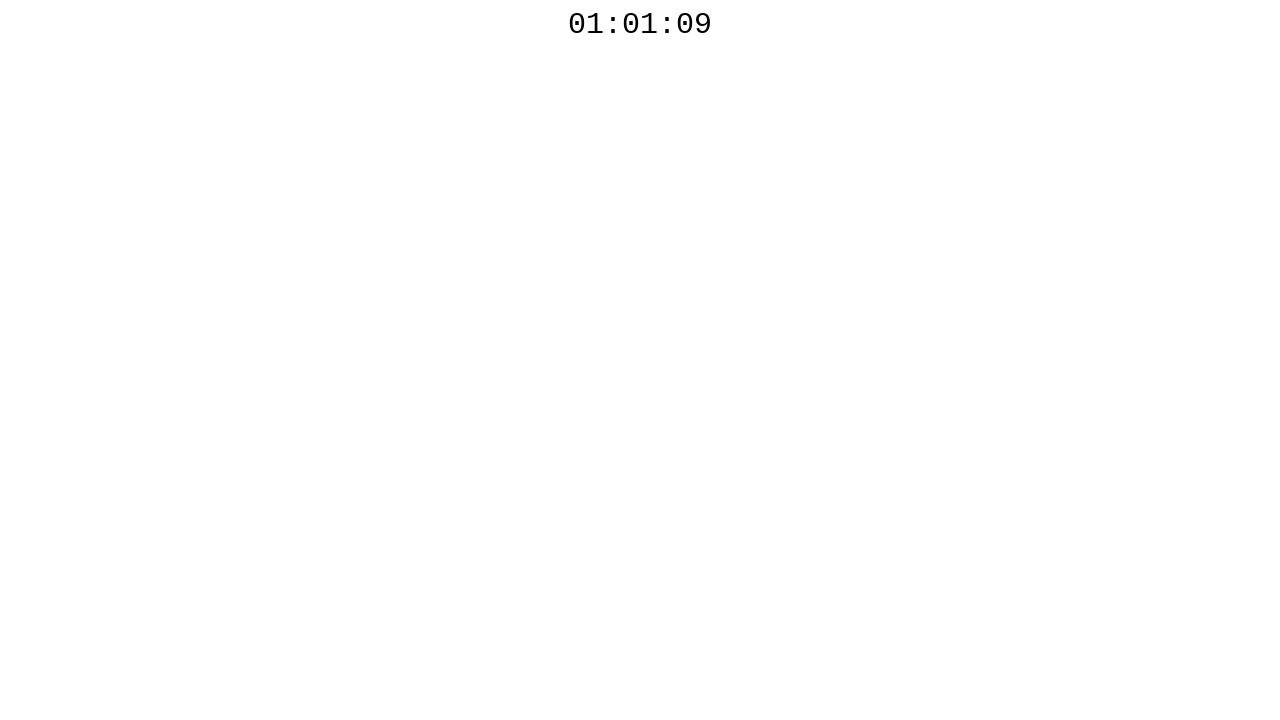

Countdown timer reached 05
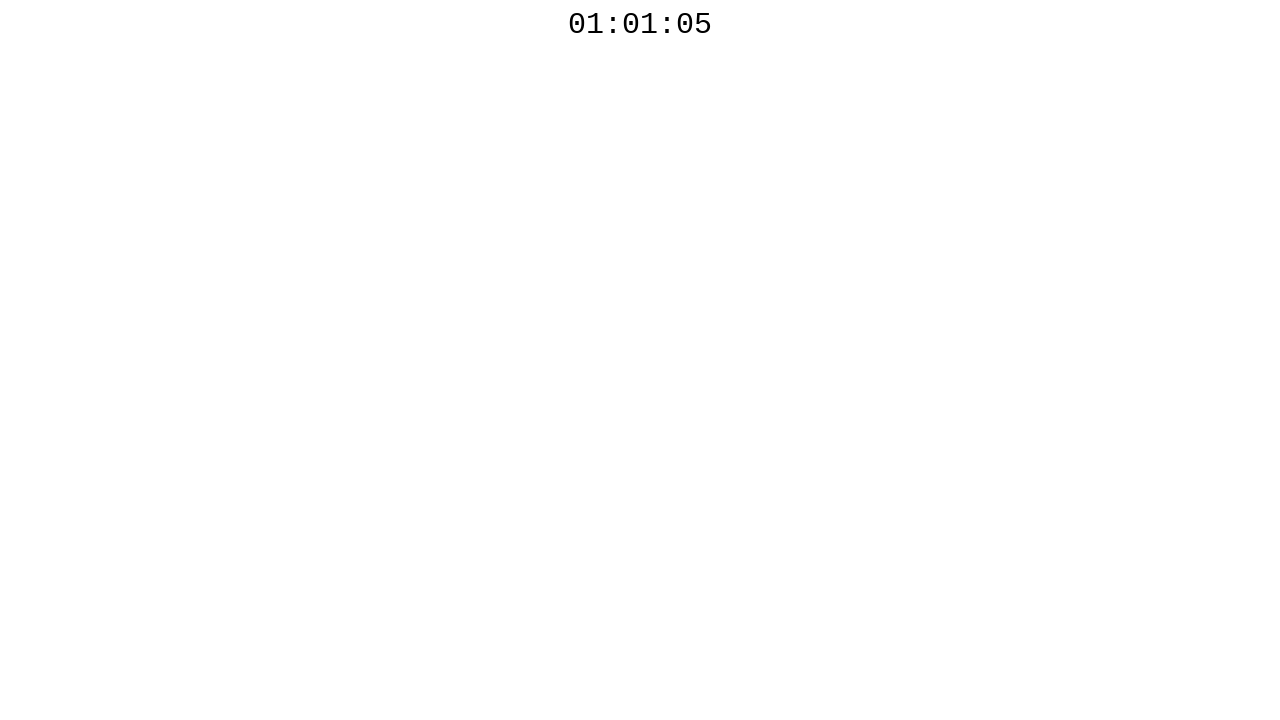

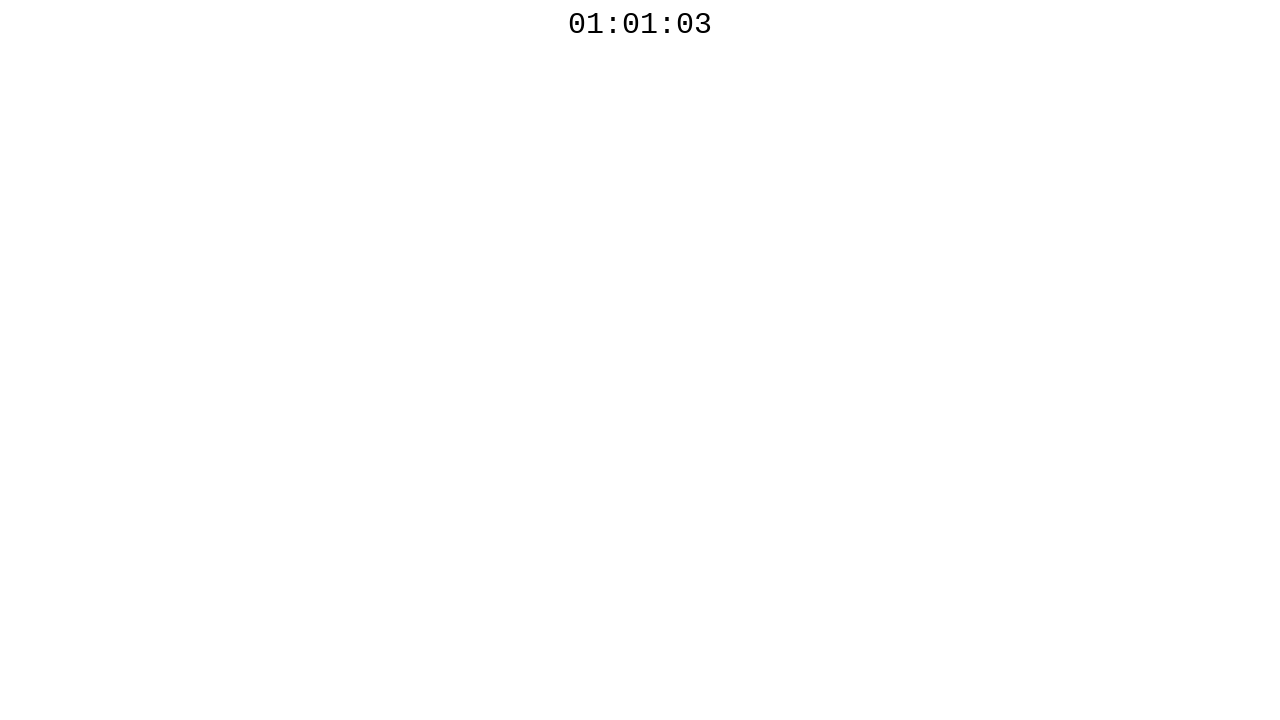